Tests dropdown selection and checkbox interaction on a flight booking practice page by selecting a currency from a dropdown and clicking a senior citizen discount checkbox

Starting URL: https://rahulshettyacademy.com/dropdownsPractise/

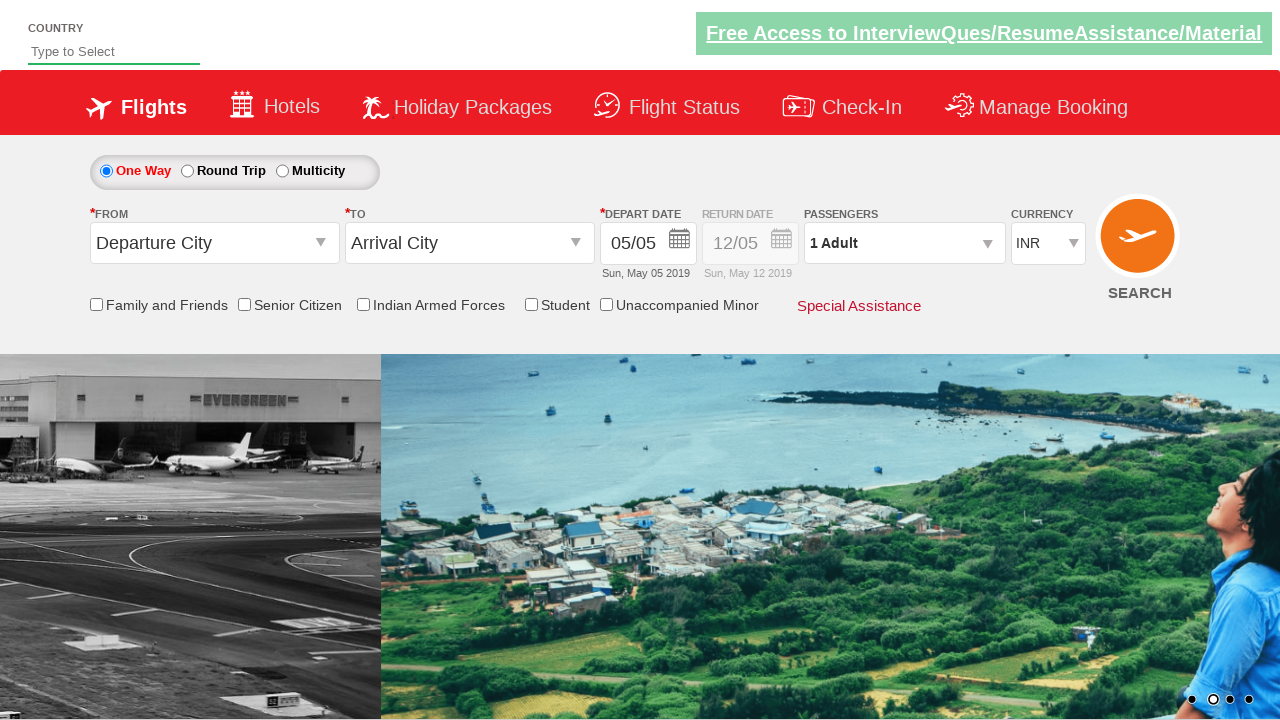

Selected first currency option from dropdown on #ctl00_mainContent_DropDownListCurrency
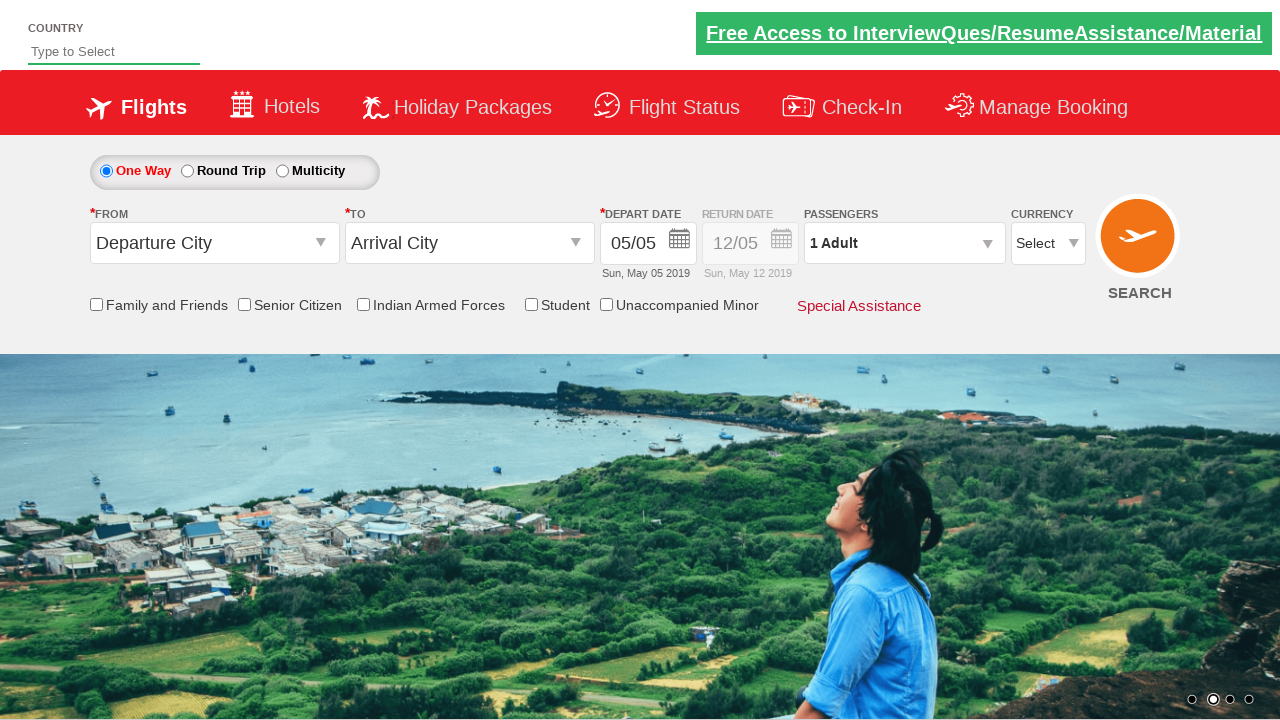

Clicked Senior Citizen Discount checkbox at (244, 304) on [id*='SeniorCitizenDiscount']
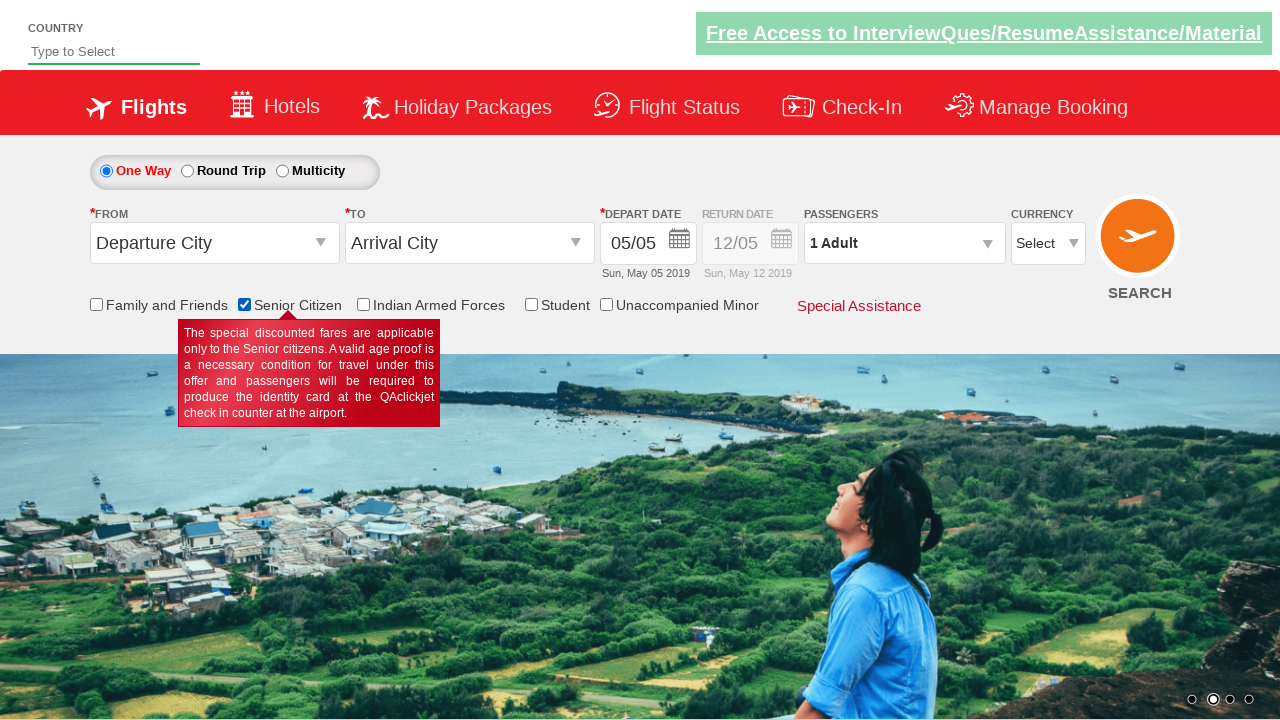

Verified Senior Citizen Discount checkbox is now selected
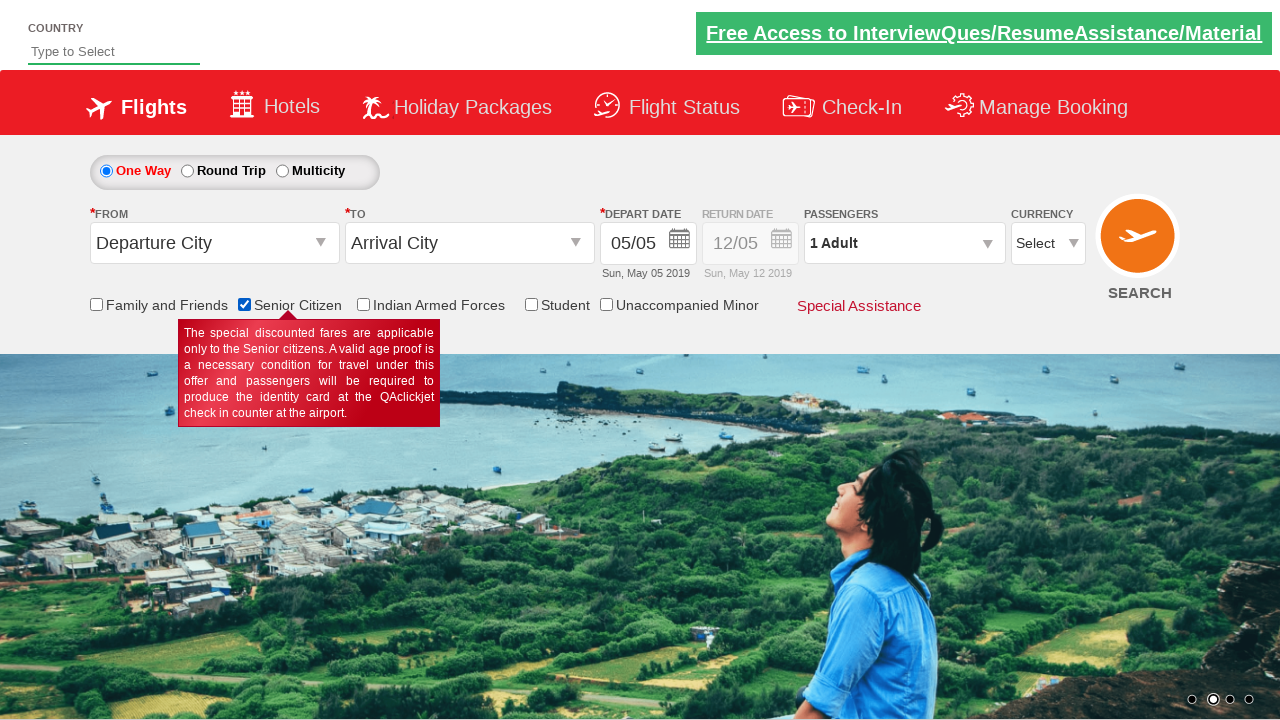

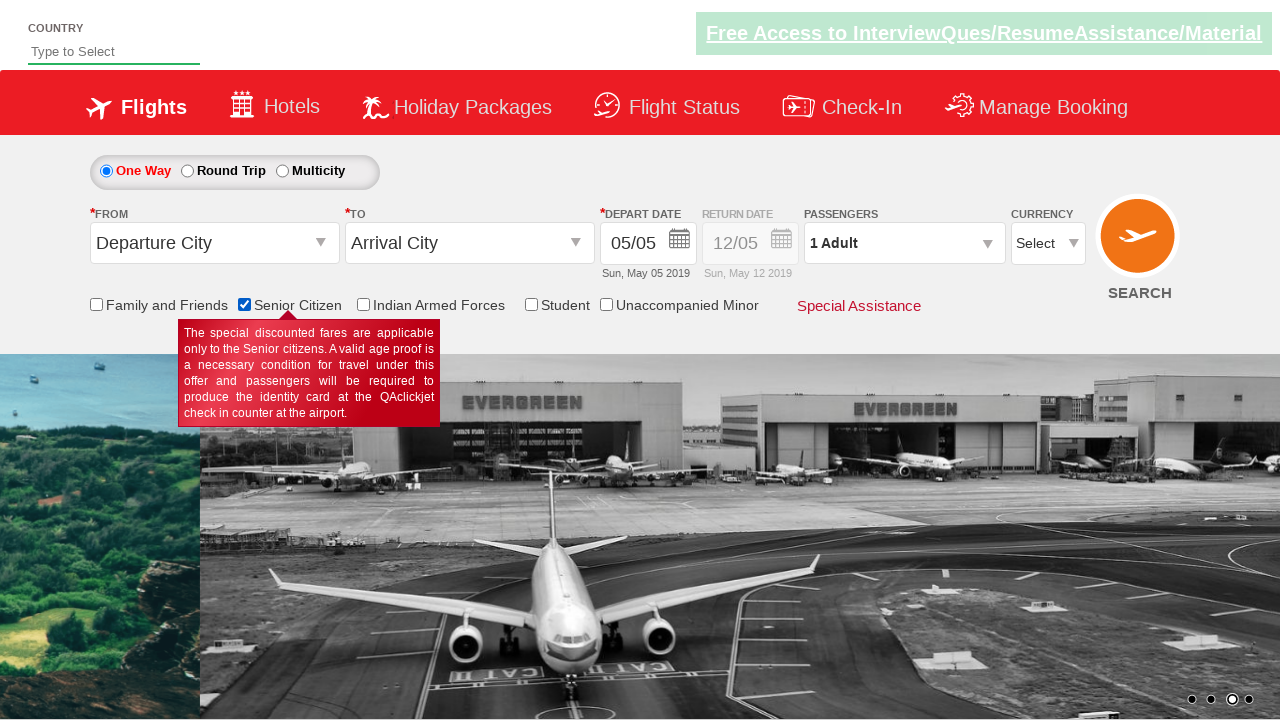